Navigates to the Adam Choi football statistics page showing detailed over/under data and verifies the page loads successfully.

Starting URL: https://www.adamchoi.co.uk/overs/detailed

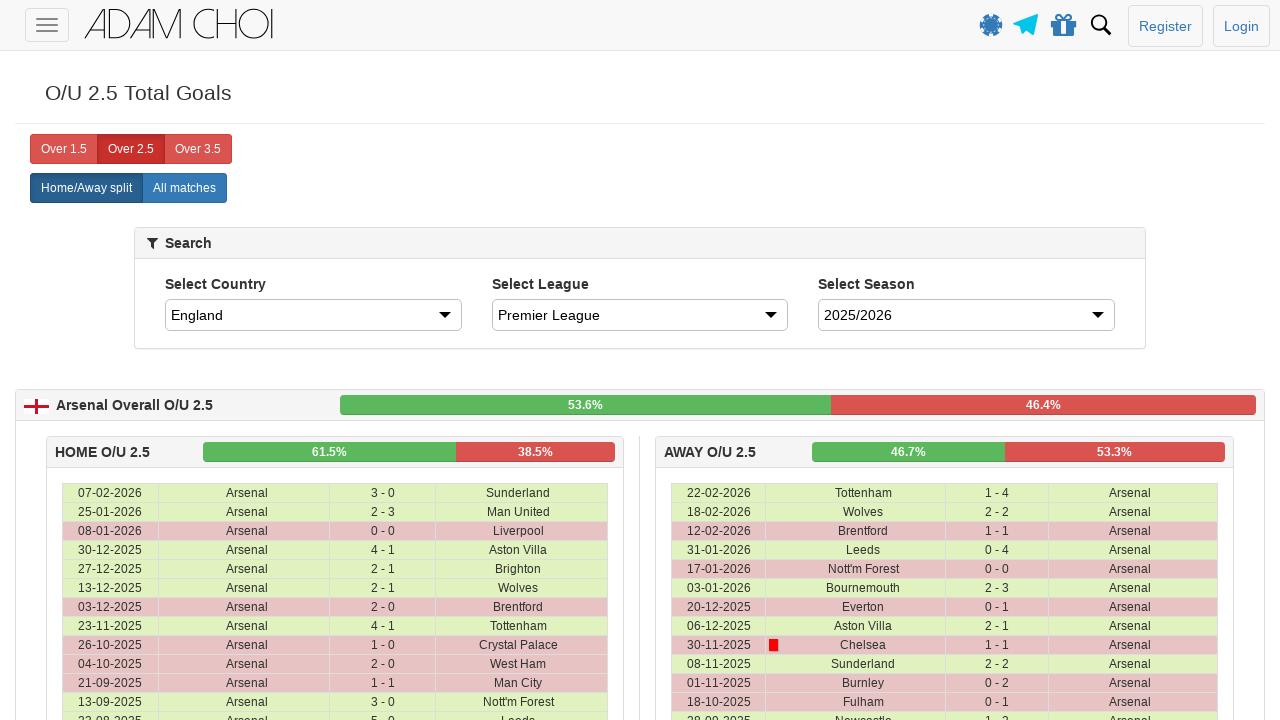

Waited for page to reach domcontentloaded state
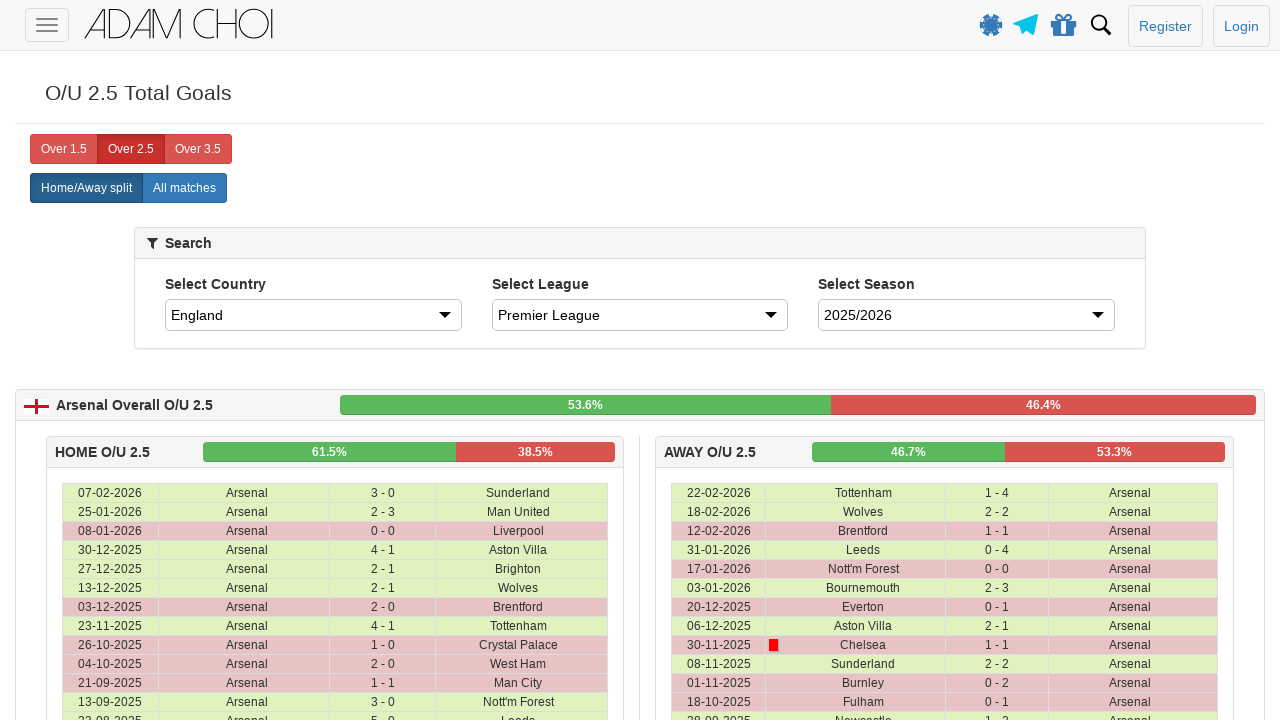

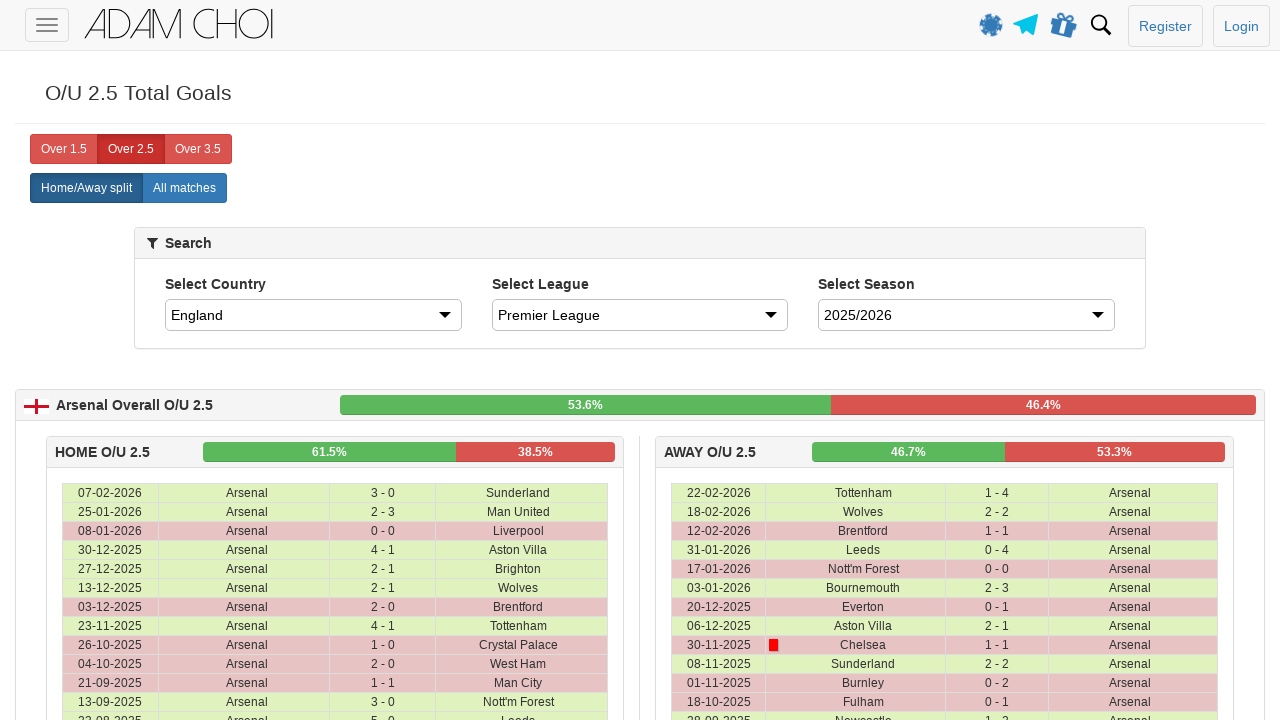